Visits a Selenium testing page. The test appears to be incomplete with commented out double-click and right-click actions, and an incomplete assertion for window alerts.

Starting URL: https://www.testandquiz.com/selenium/testing.html

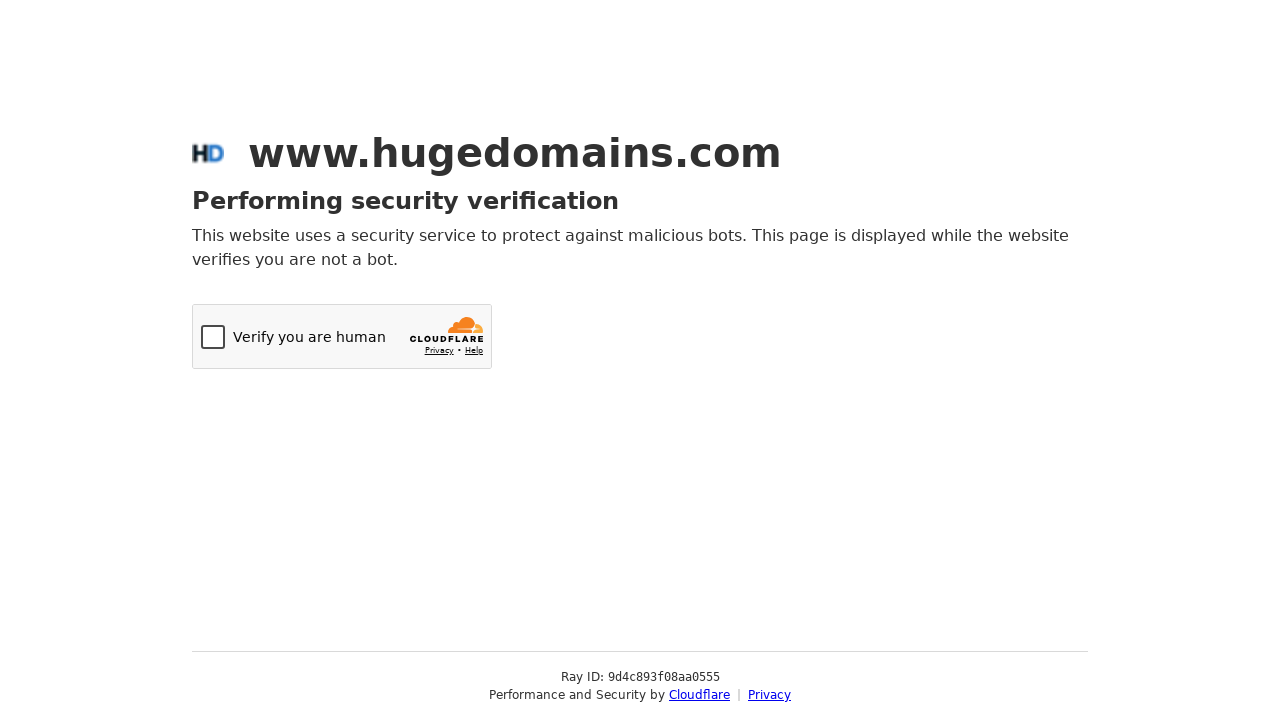

Navigated to Selenium testing page
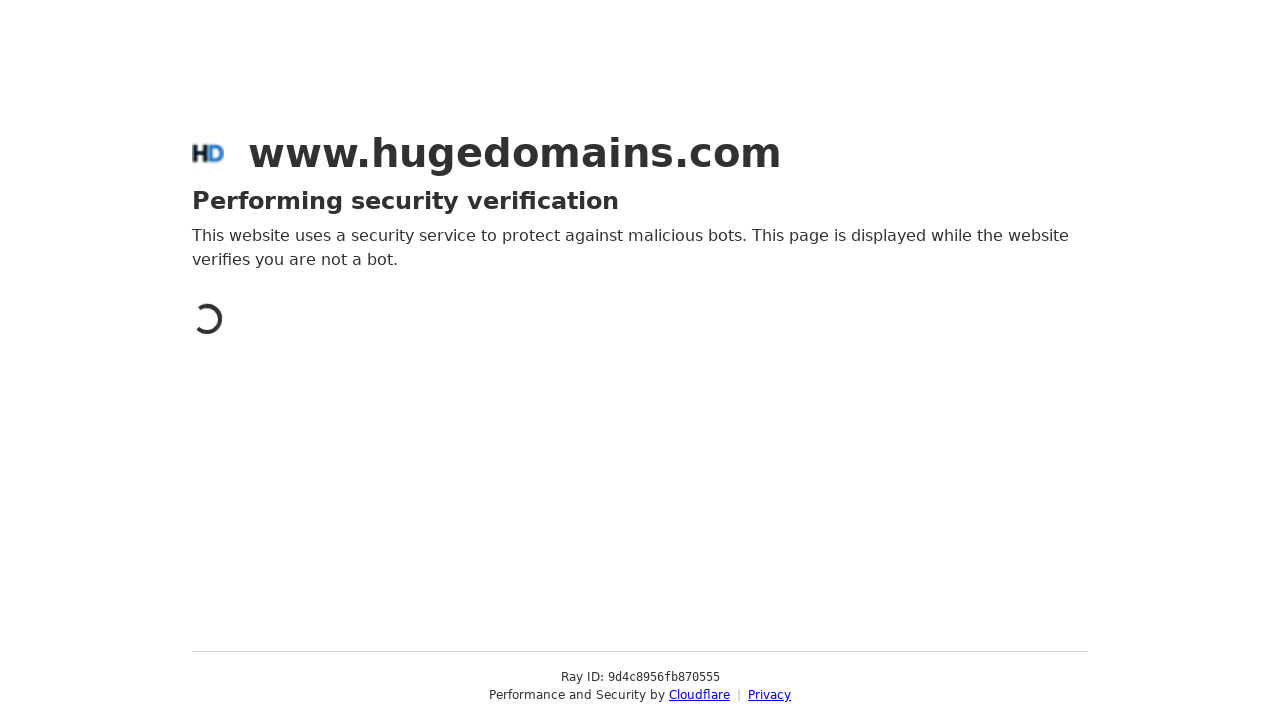

Page loaded completely (DOM content loaded)
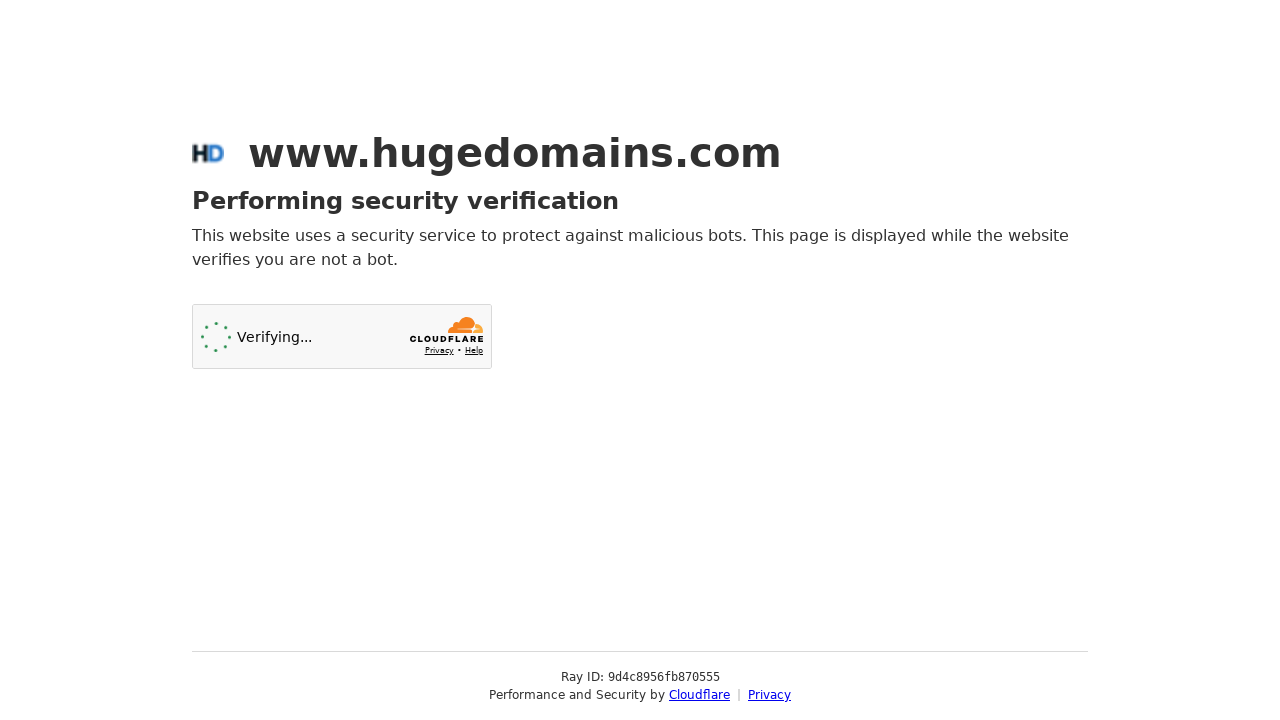

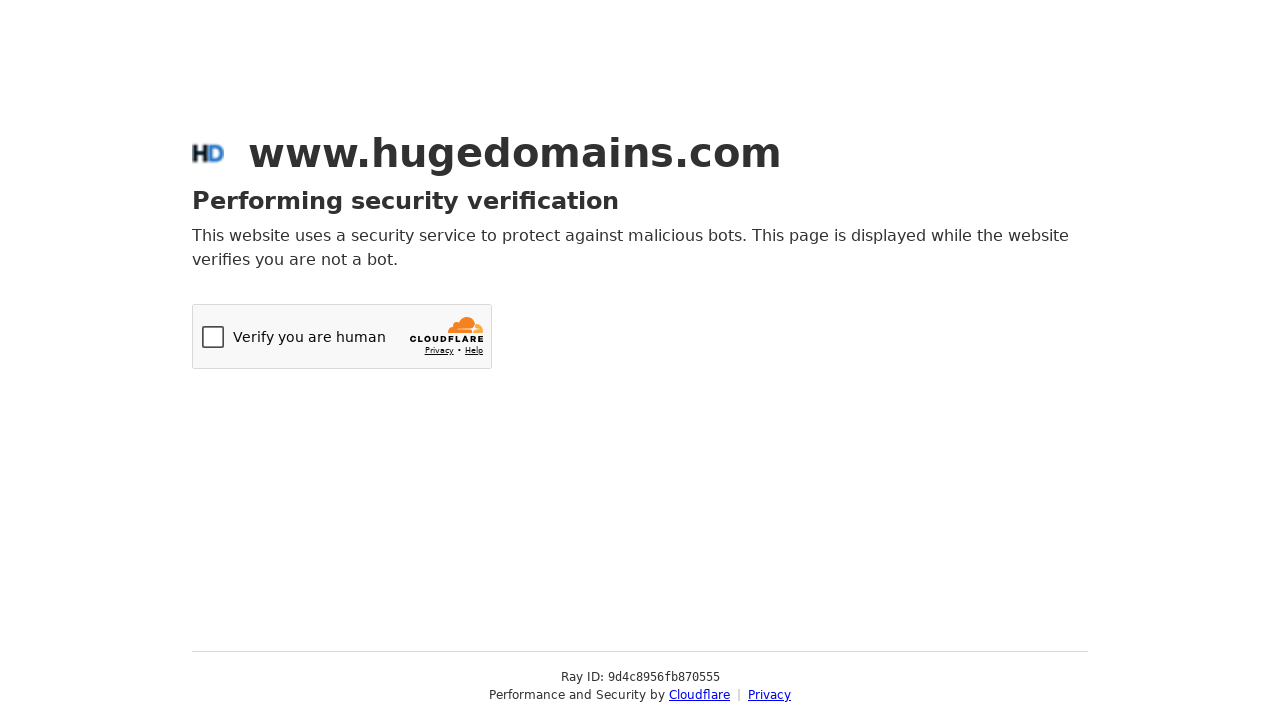